Tests radio button functionality by navigating to a practice page, selecting color and sport preferences, and verifying the selections

Starting URL: https://practice.cydeo.com/

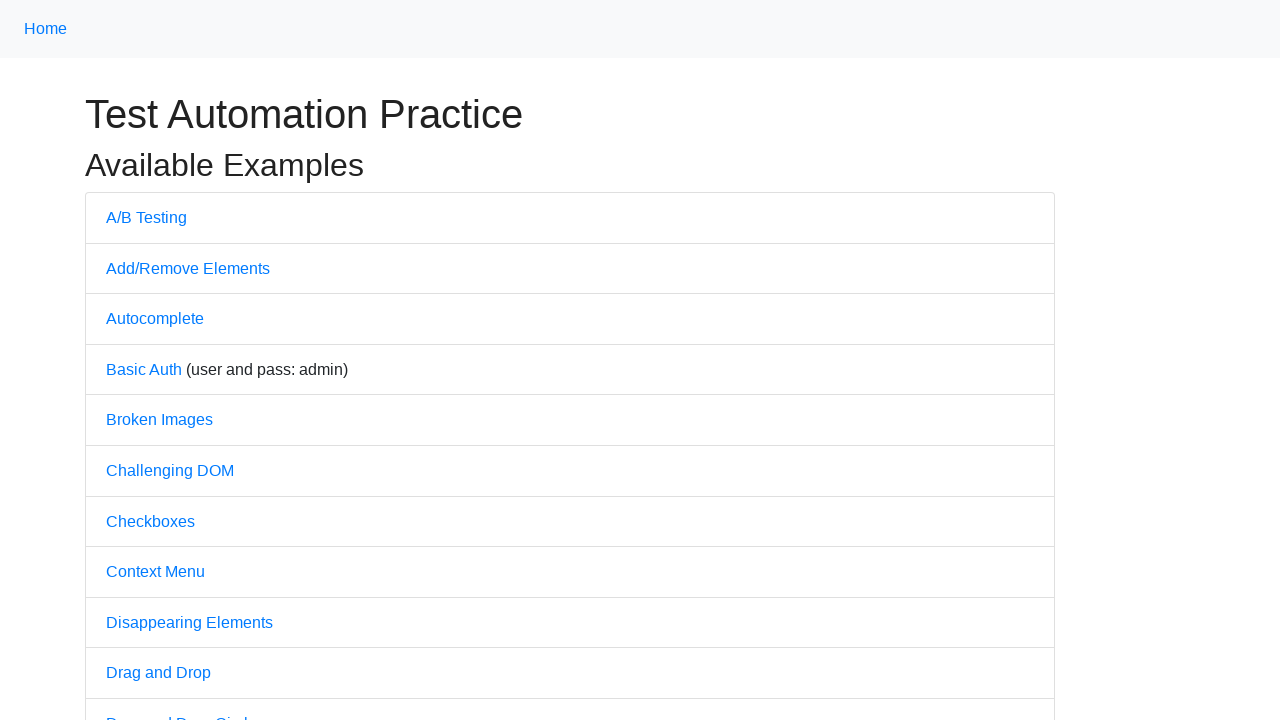

Clicked on Radio Buttons link to navigate to the radio buttons page at (156, 360) on text=Radio Buttons
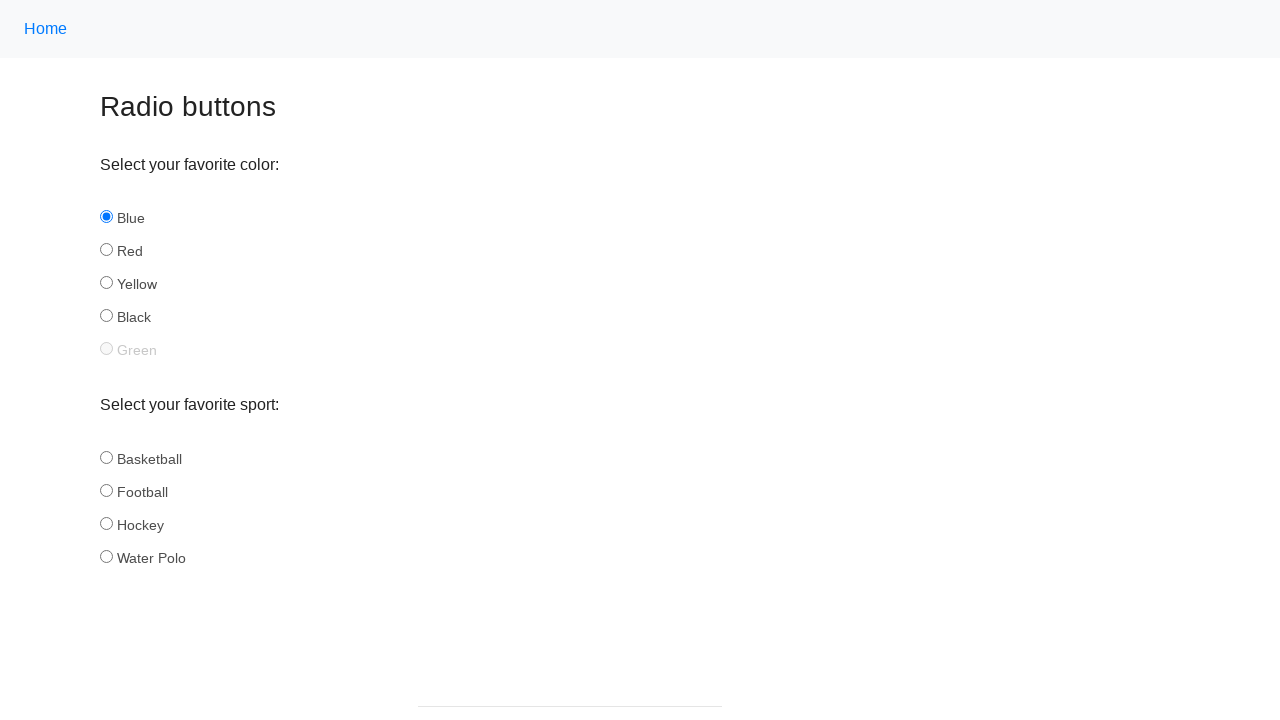

Radio buttons page loaded
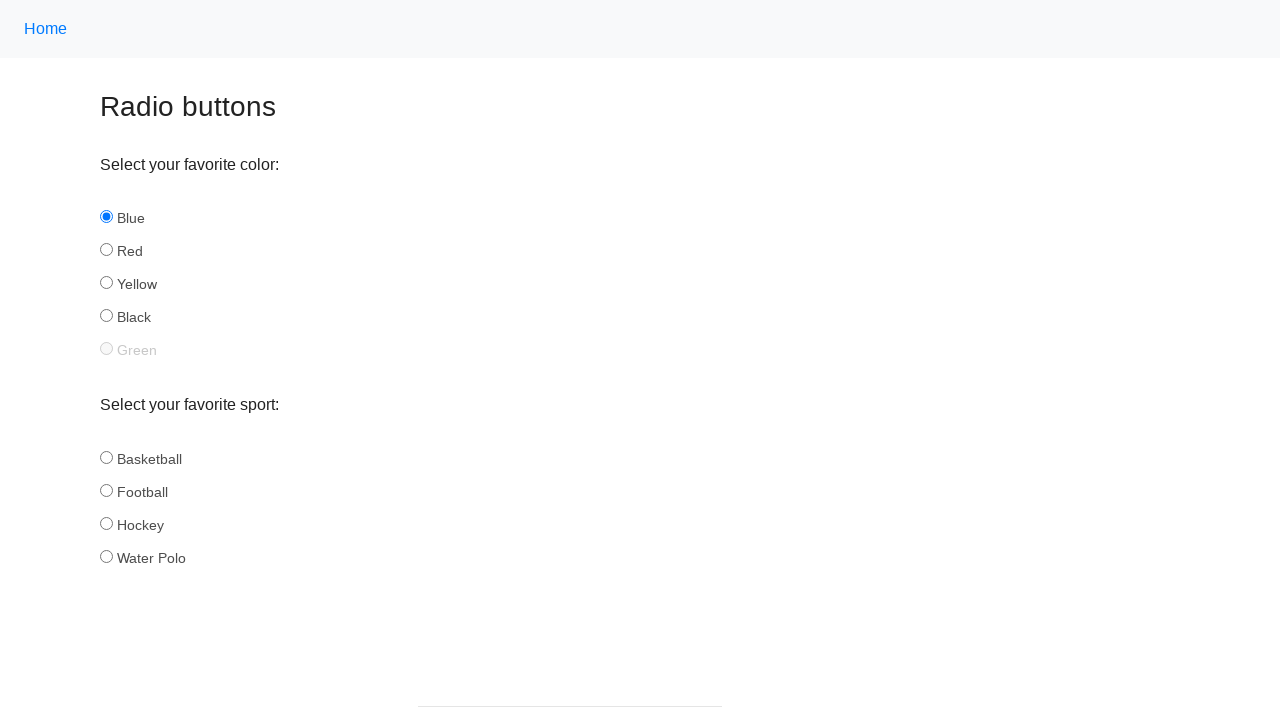

Selected Red color radio button at (106, 250) on xpath=//label[.='Red']/../input
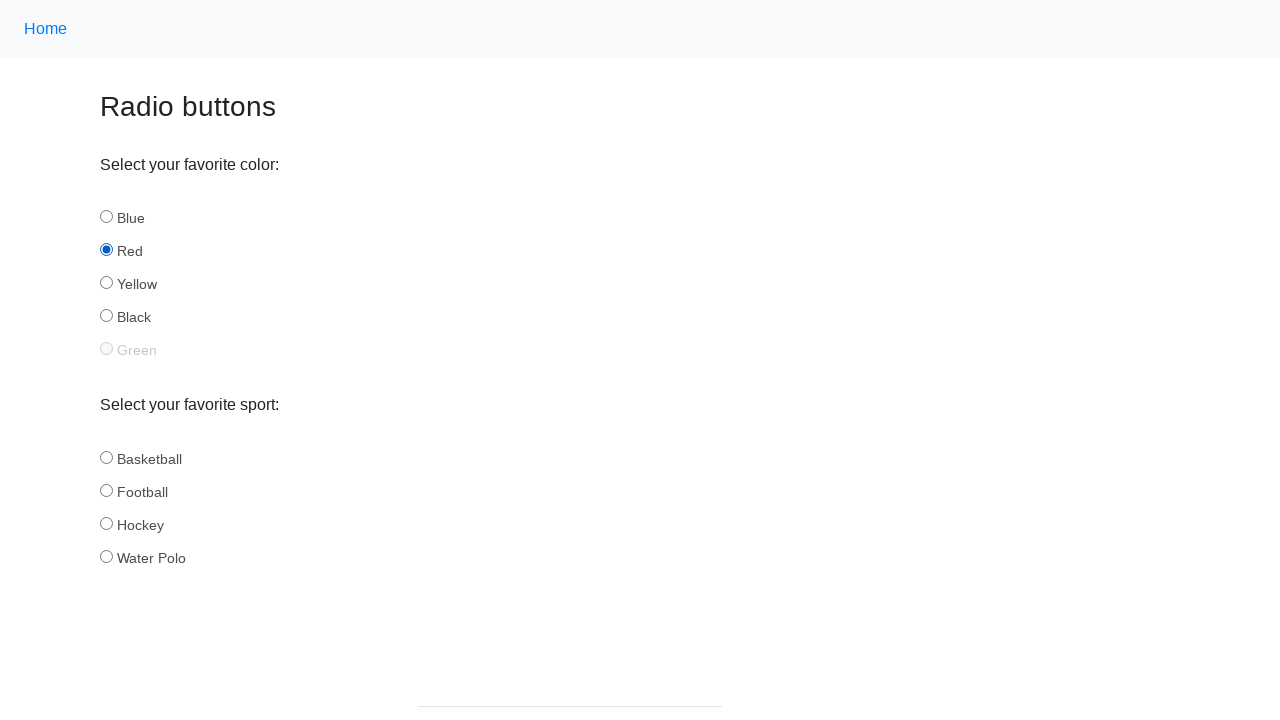

Selected Football sport radio button at (106, 490) on xpath=//label[.='Football']/../input
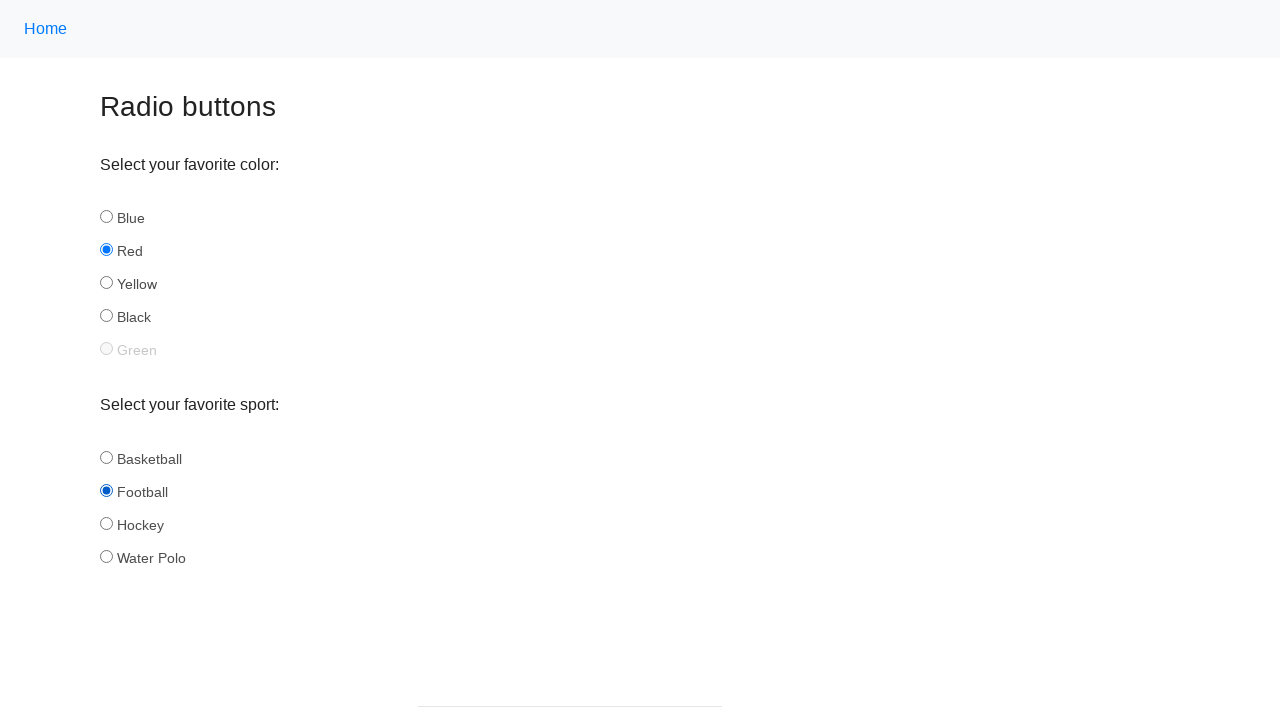

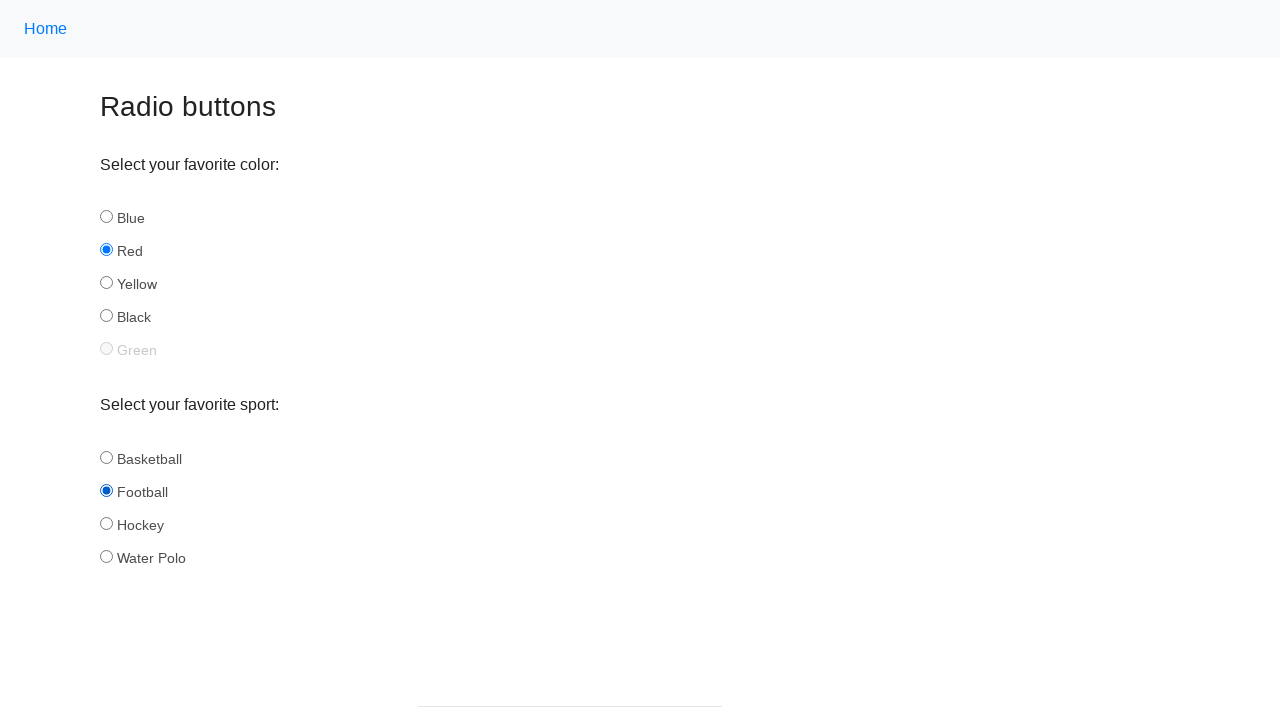